Tests the complete flight booking flow on BlazDemo: selecting origin and destination cities, finding flights, selecting a flight, filling payment information, and completing the purchase.

Starting URL: https://www.blazedemo.com

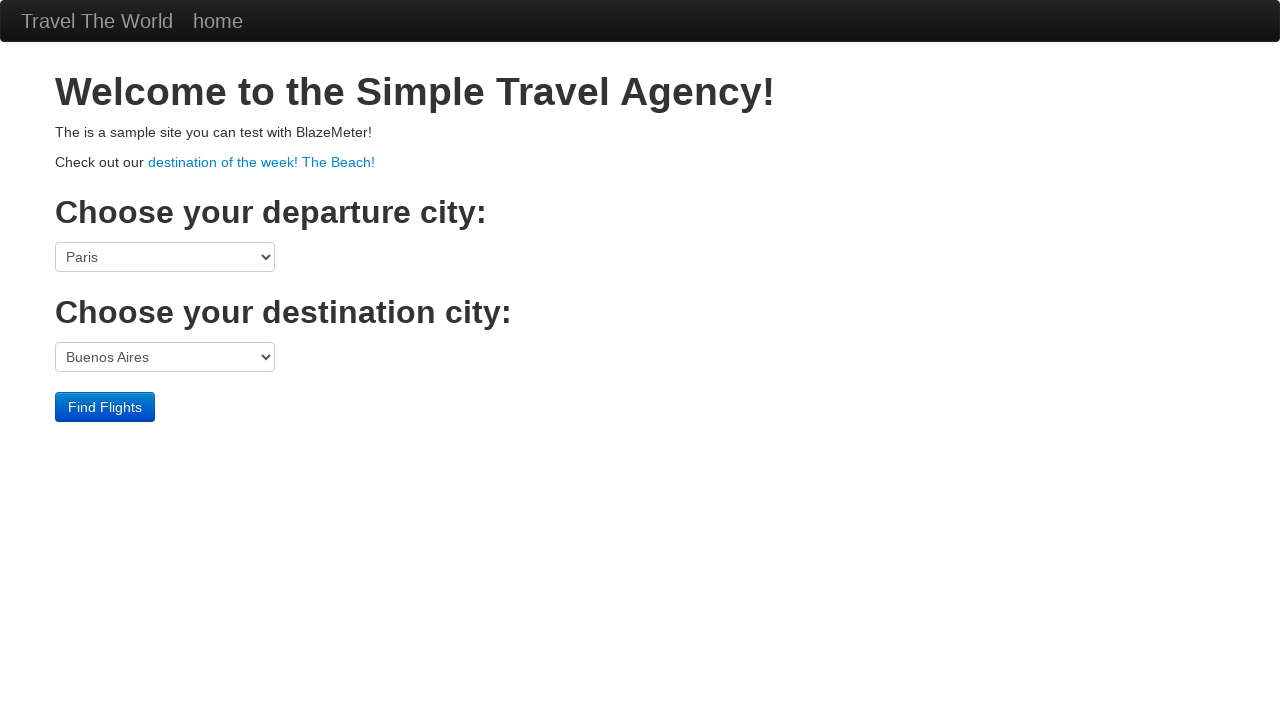

Selected São Paolo as origin city on select[name='fromPort']
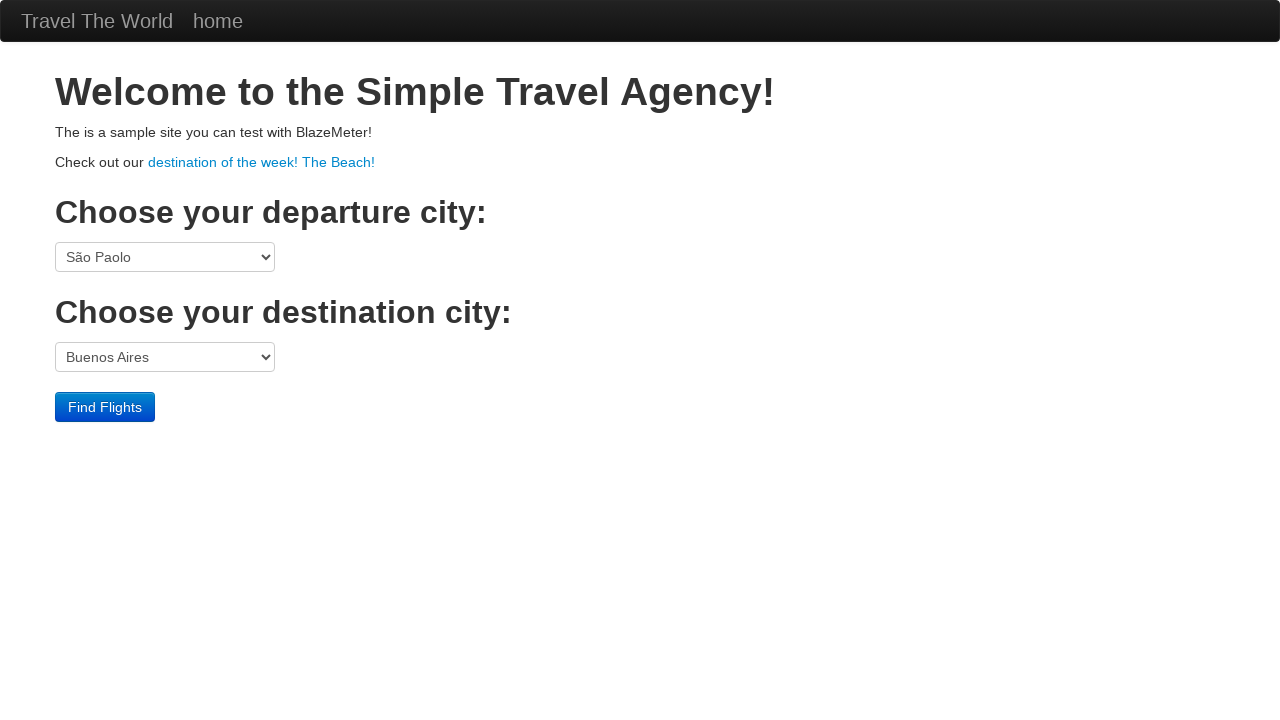

Selected Rome as destination city on select[name='toPort']
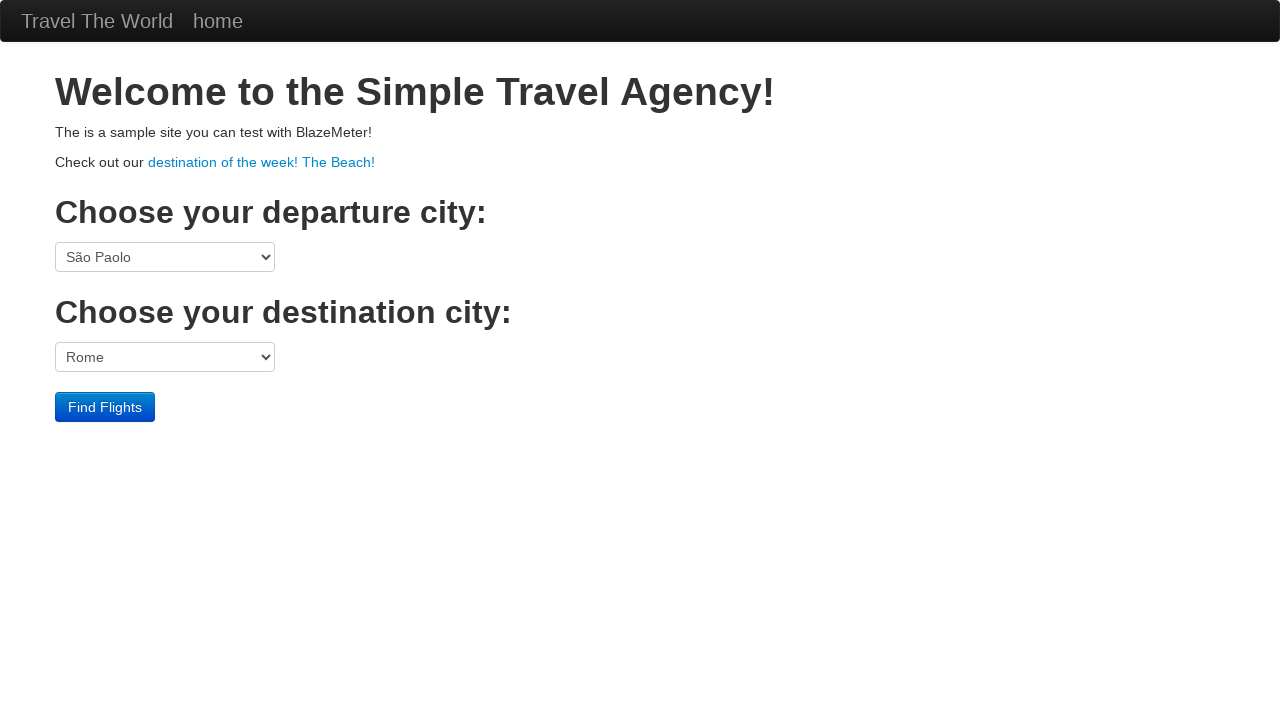

Clicked Find Flights button at (105, 407) on input.btn.btn-primary
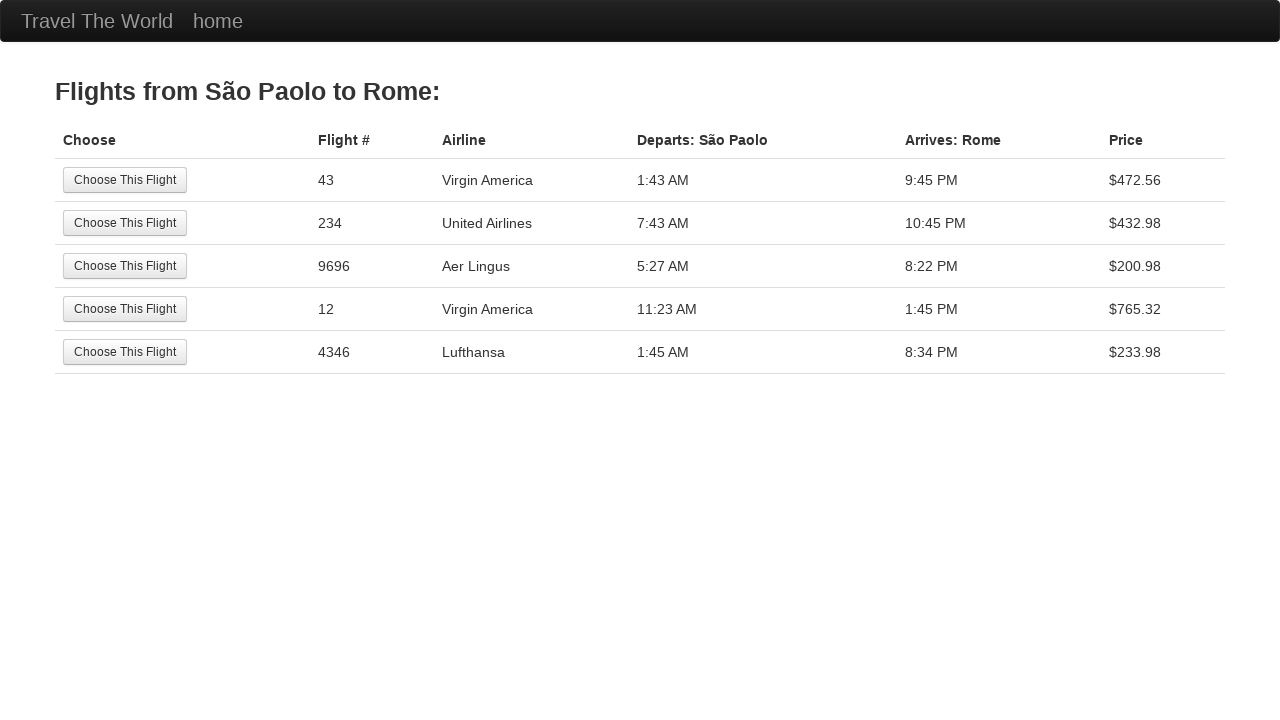

Flight selection page loaded with available flights
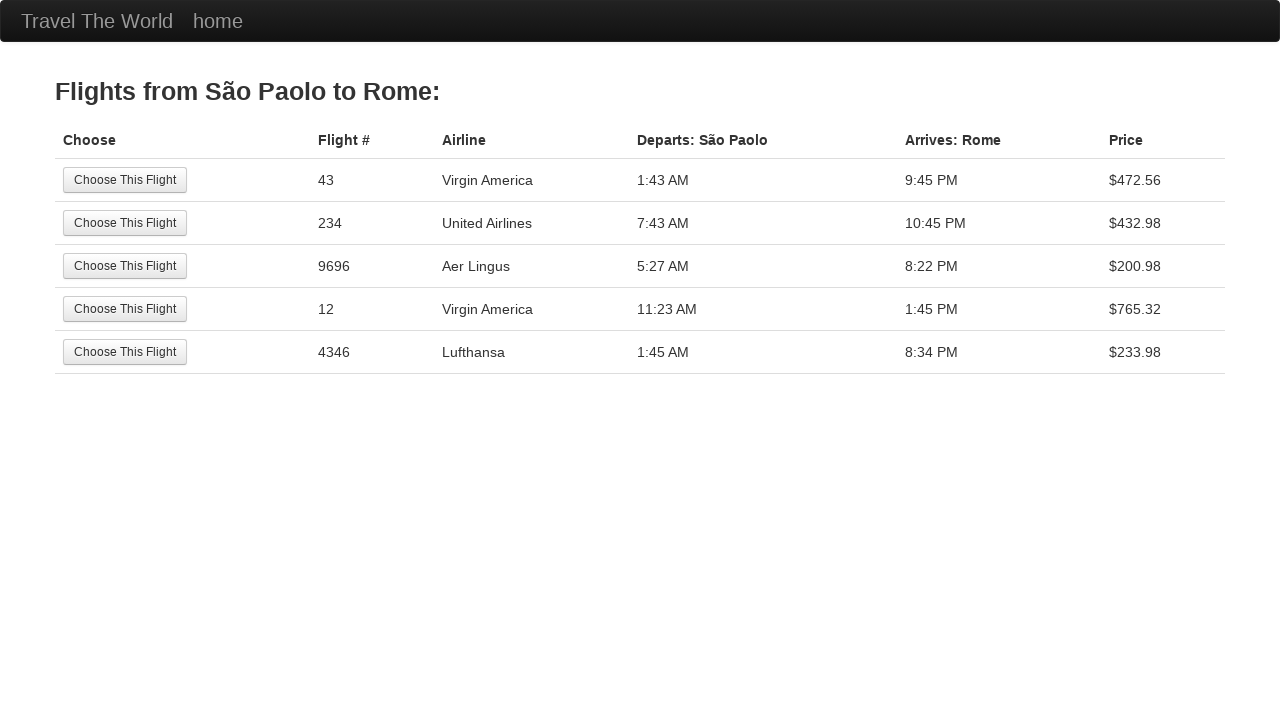

Selected the first available flight at (125, 180) on input.btn.btn-small
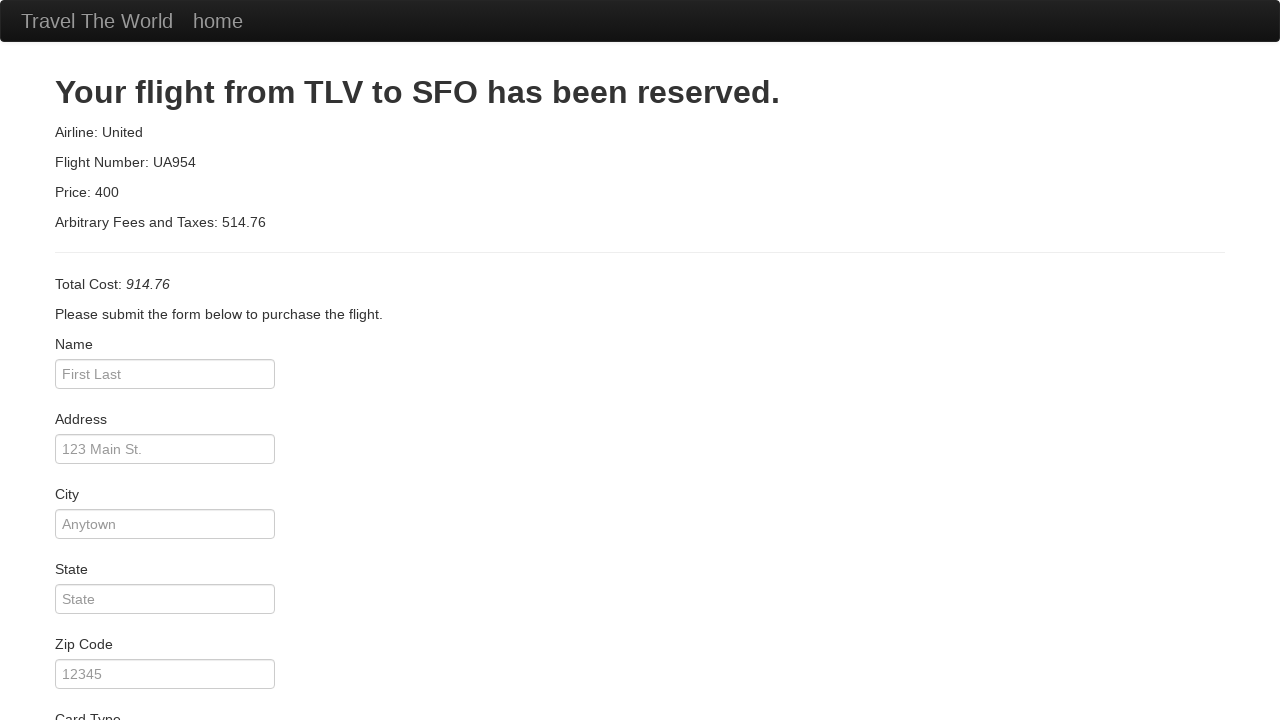

Payment page loaded with form fields
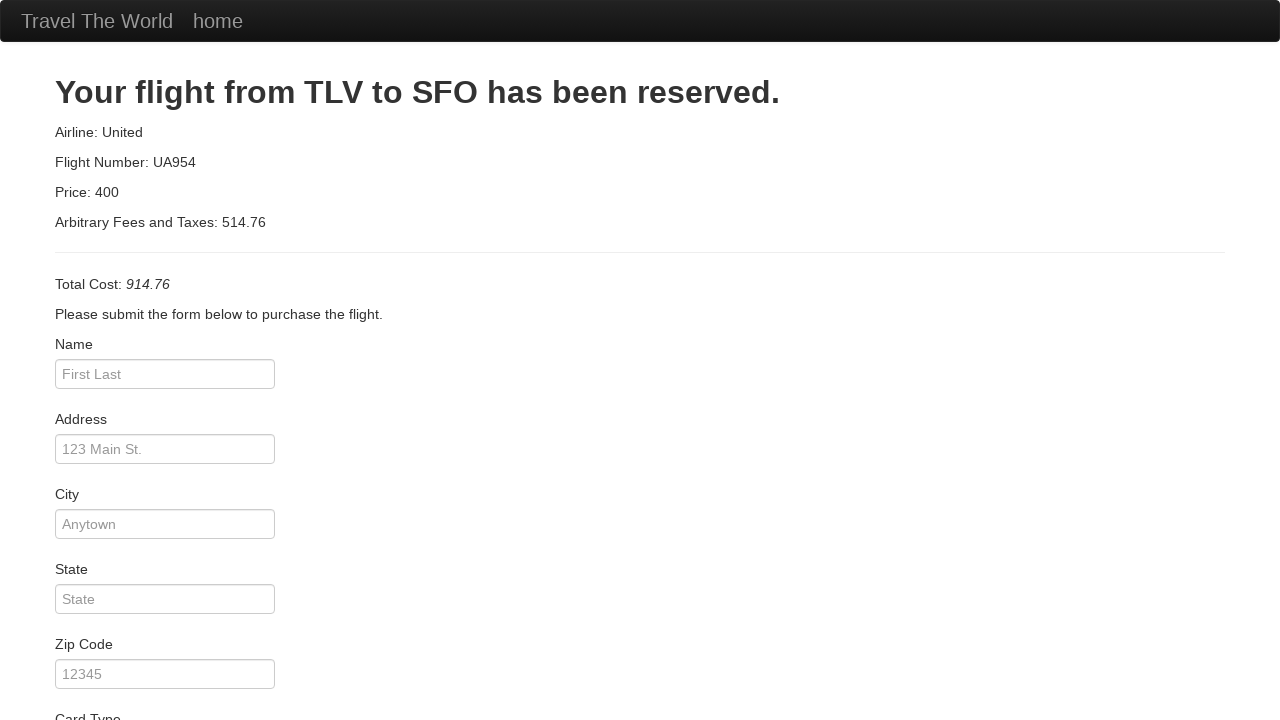

Filled passenger name as 'James Bond' on #inputName
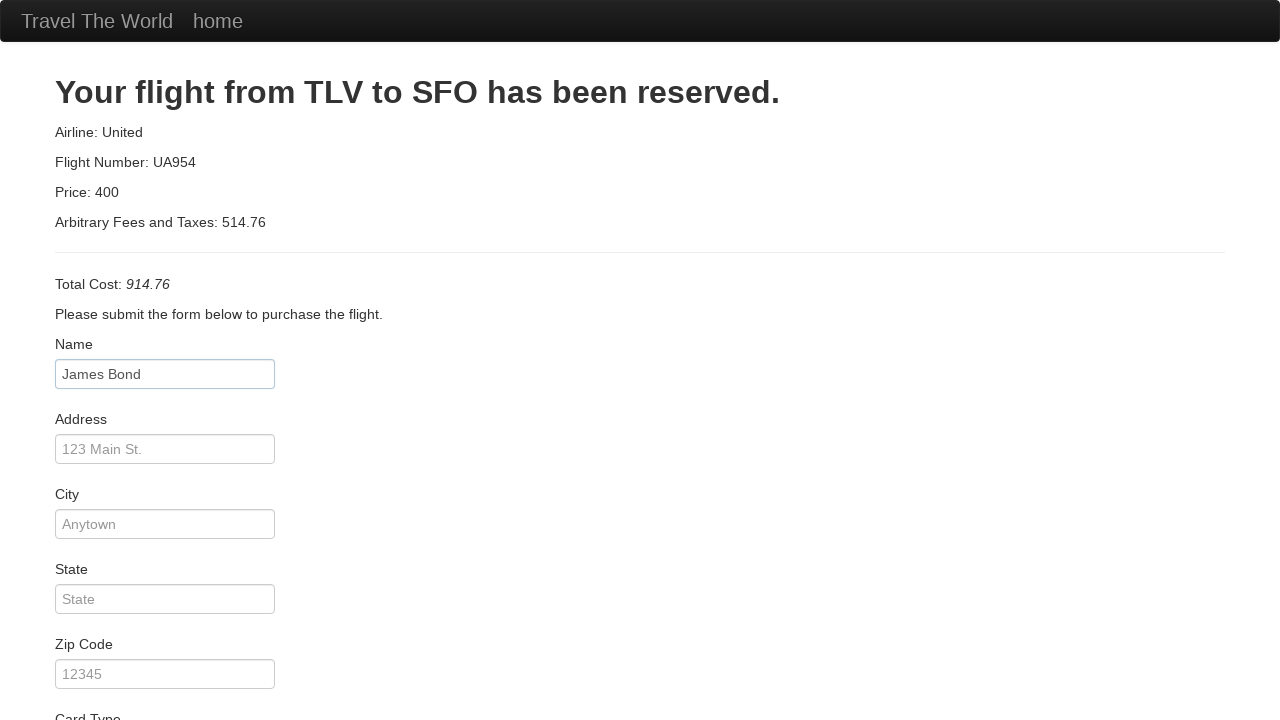

Clicked Purchase Flight button to complete booking at (118, 685) on input.btn.btn-primary
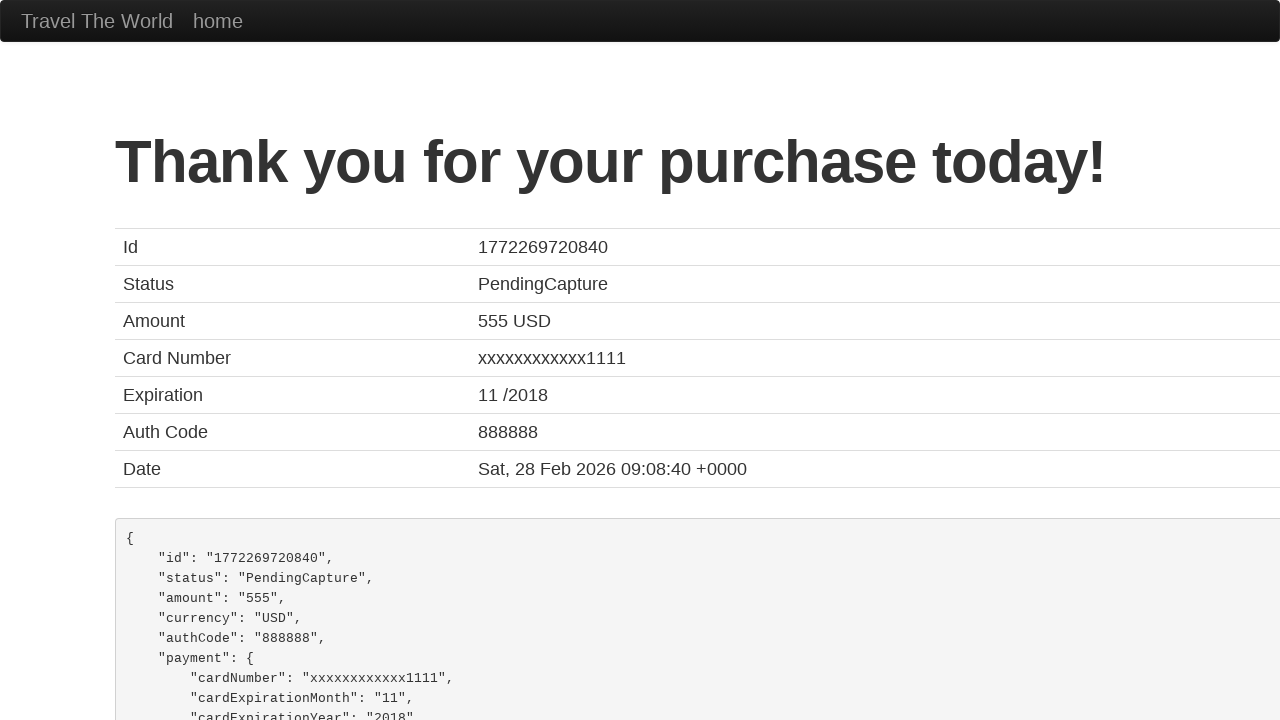

Flight booking confirmation page loaded
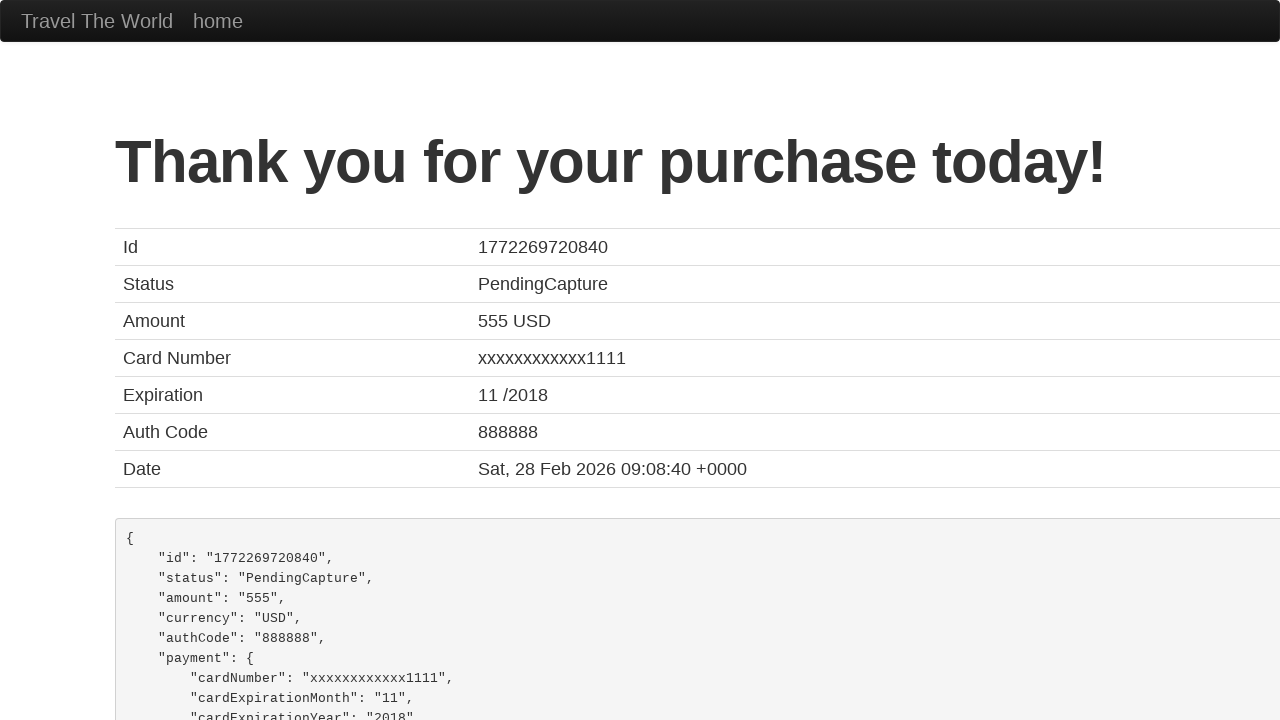

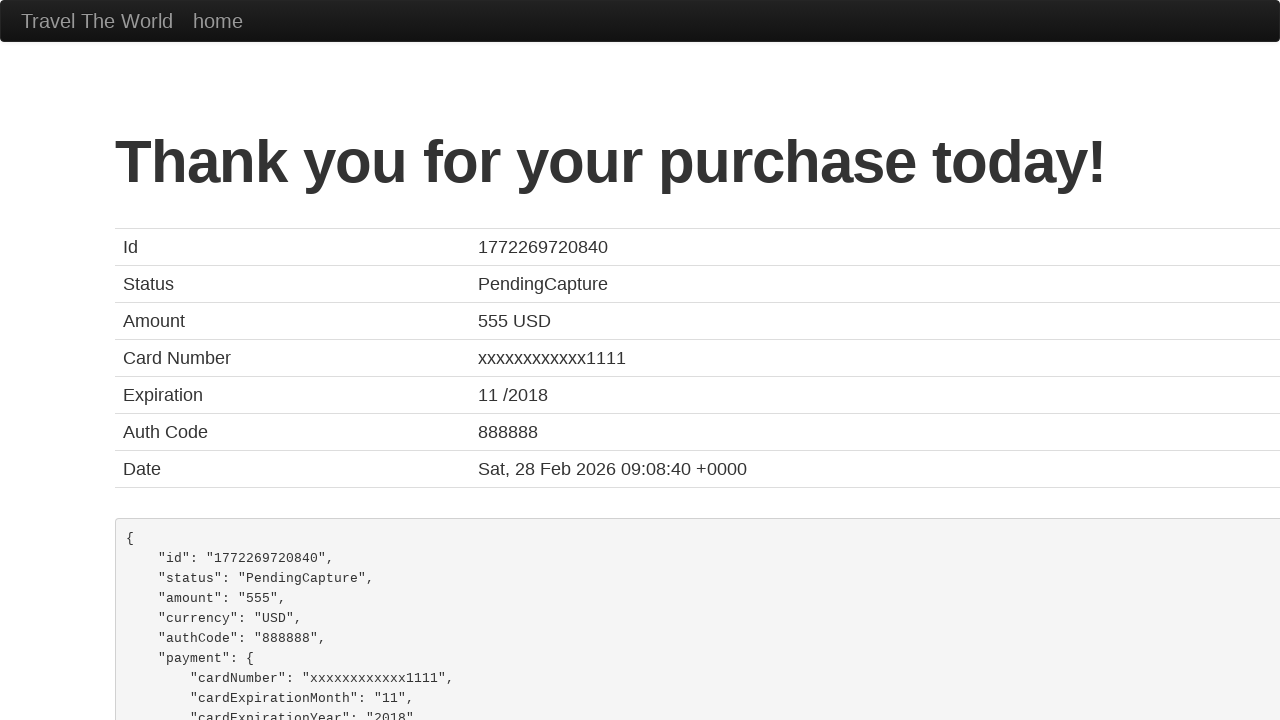